Tests the text input functionality on UI Testing Playground by entering text in an input field, clicking a button, and verifying the button's text updates to match the input value.

Starting URL: http://www.uitestingplayground.com/textinput

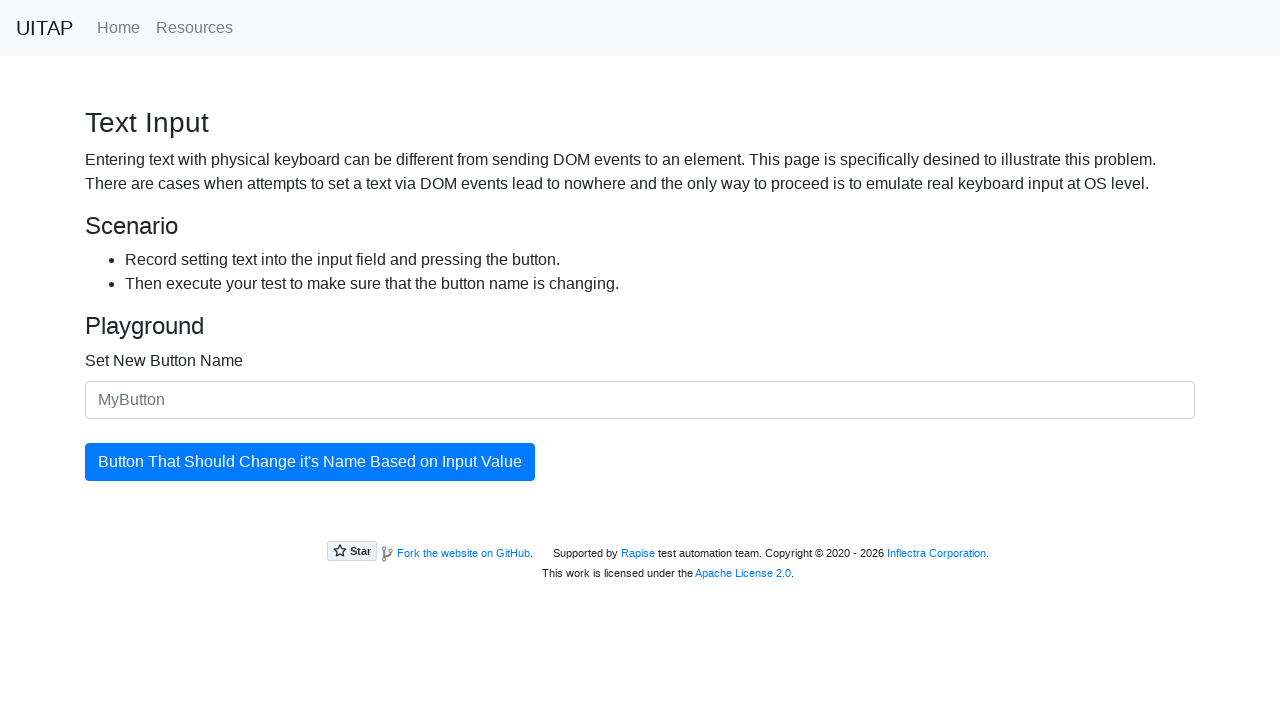

Filled input field with button text 'Awesome Button' on #newButtonName
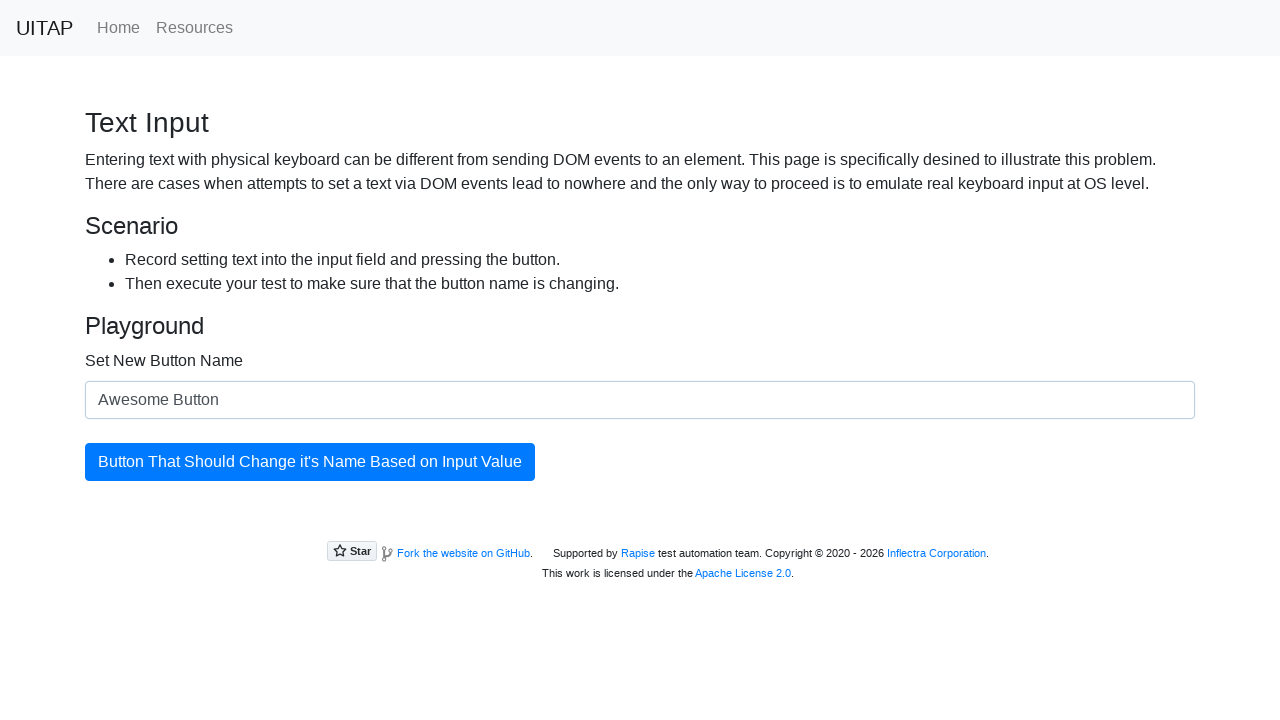

Clicked the updating button at (310, 462) on #updatingButton
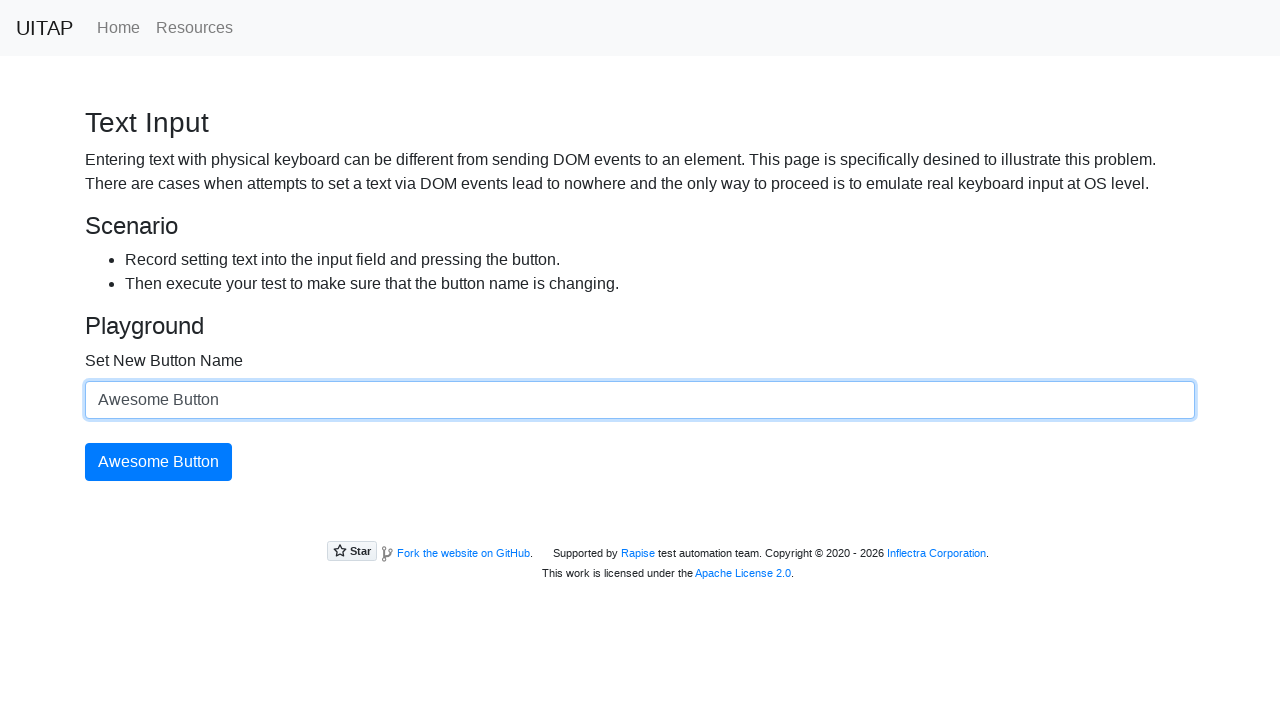

Verified button text updated to 'Awesome Button'
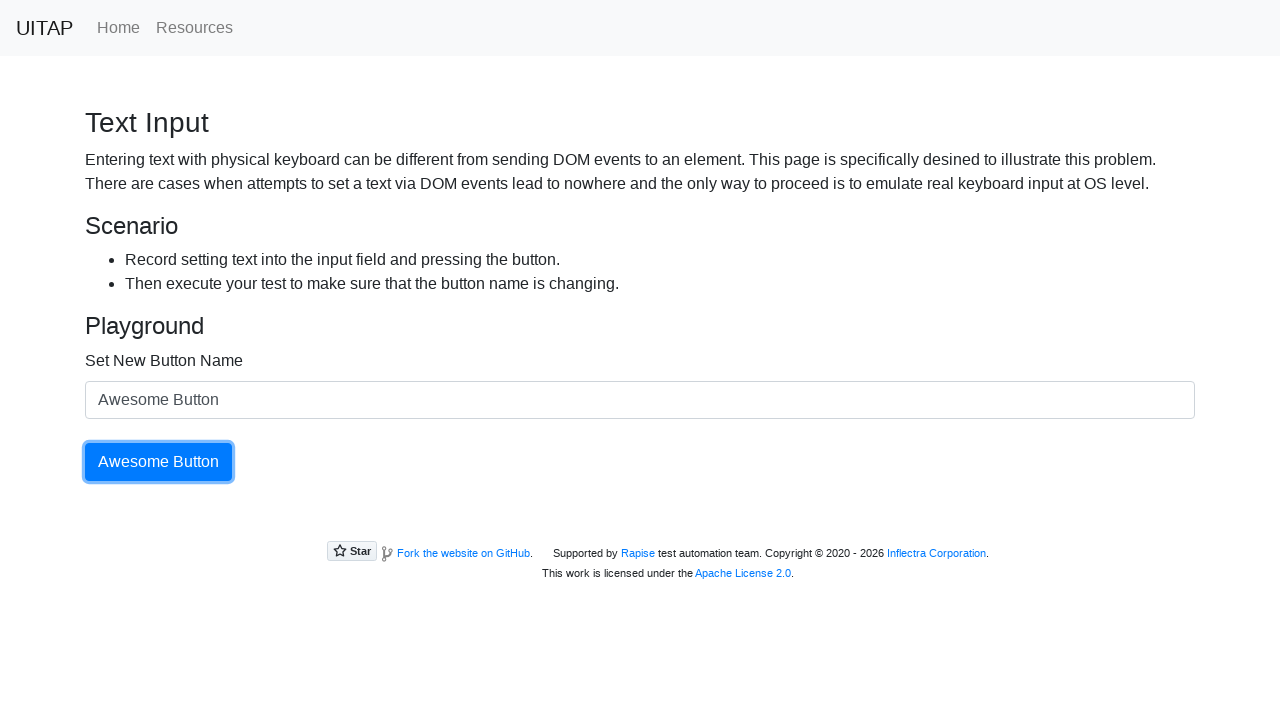

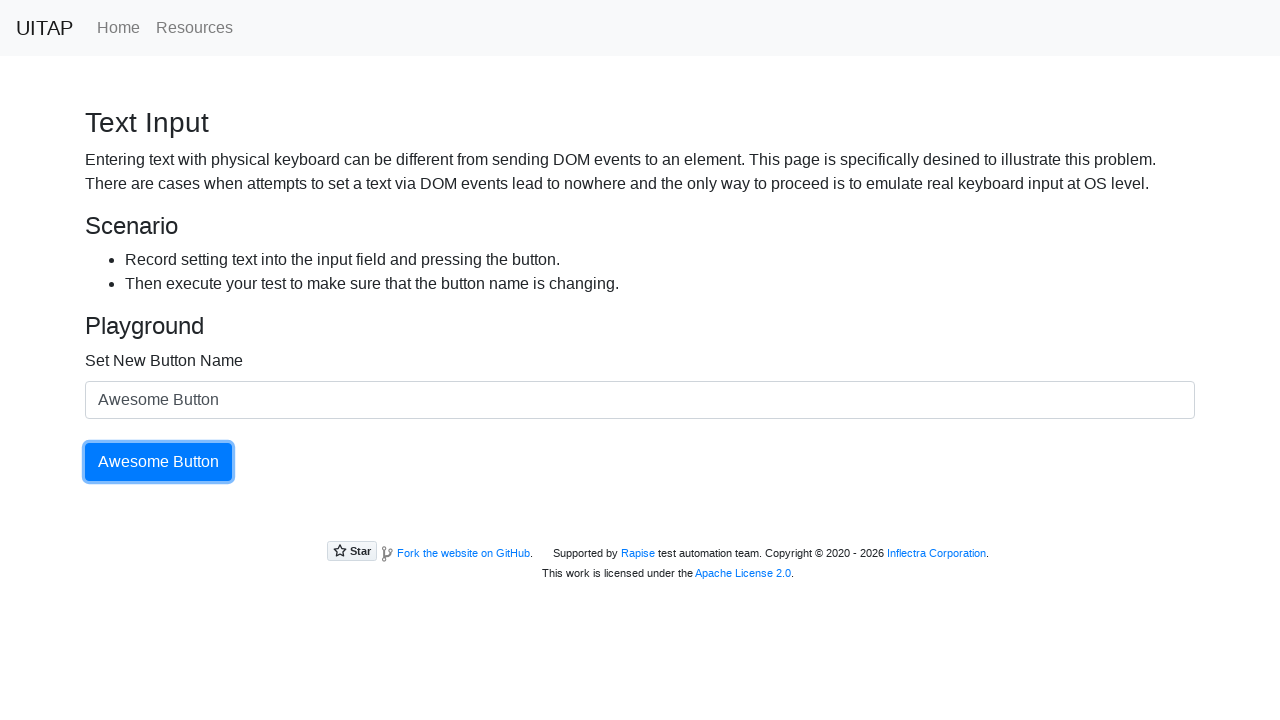